Navigates to Semantic UI checkbox documentation page and verifies that checkbox elements are present and can be inspected for their display, enabled, and selected states.

Starting URL: https://semantic-ui.com/modules/checkbox.html

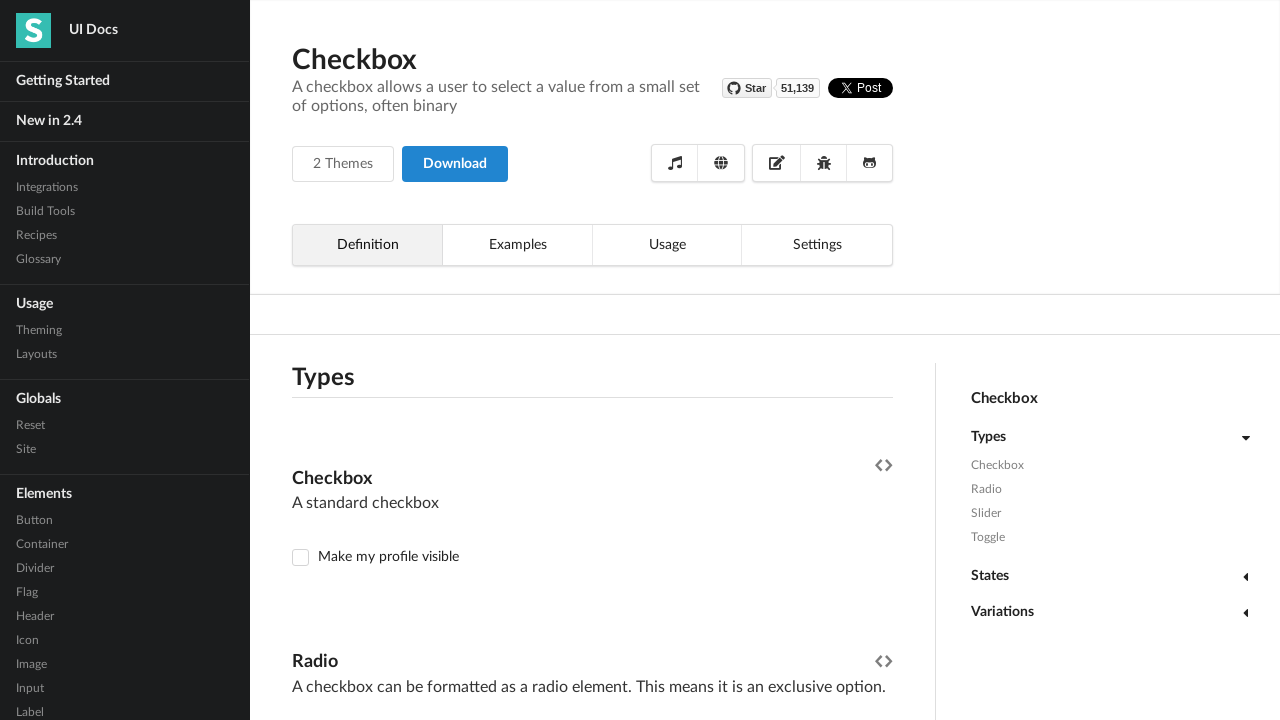

Waited for page to load with networkidle state
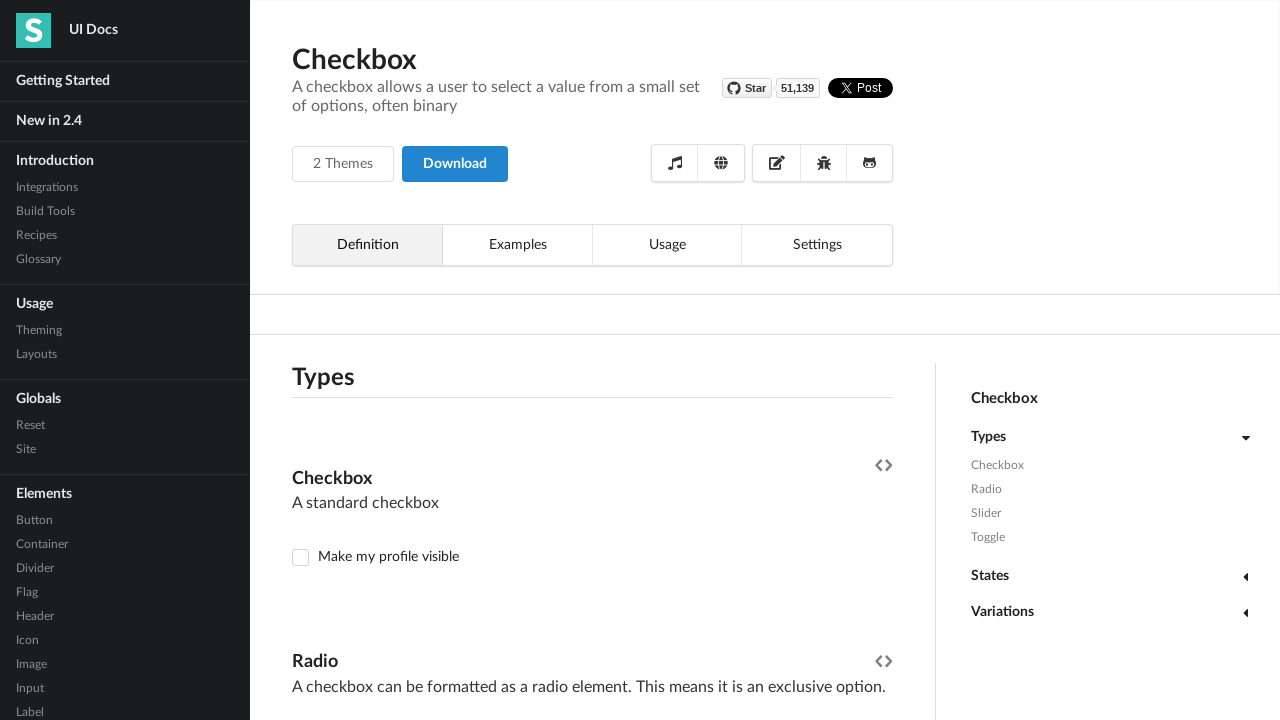

Checkbox elements are present on the page
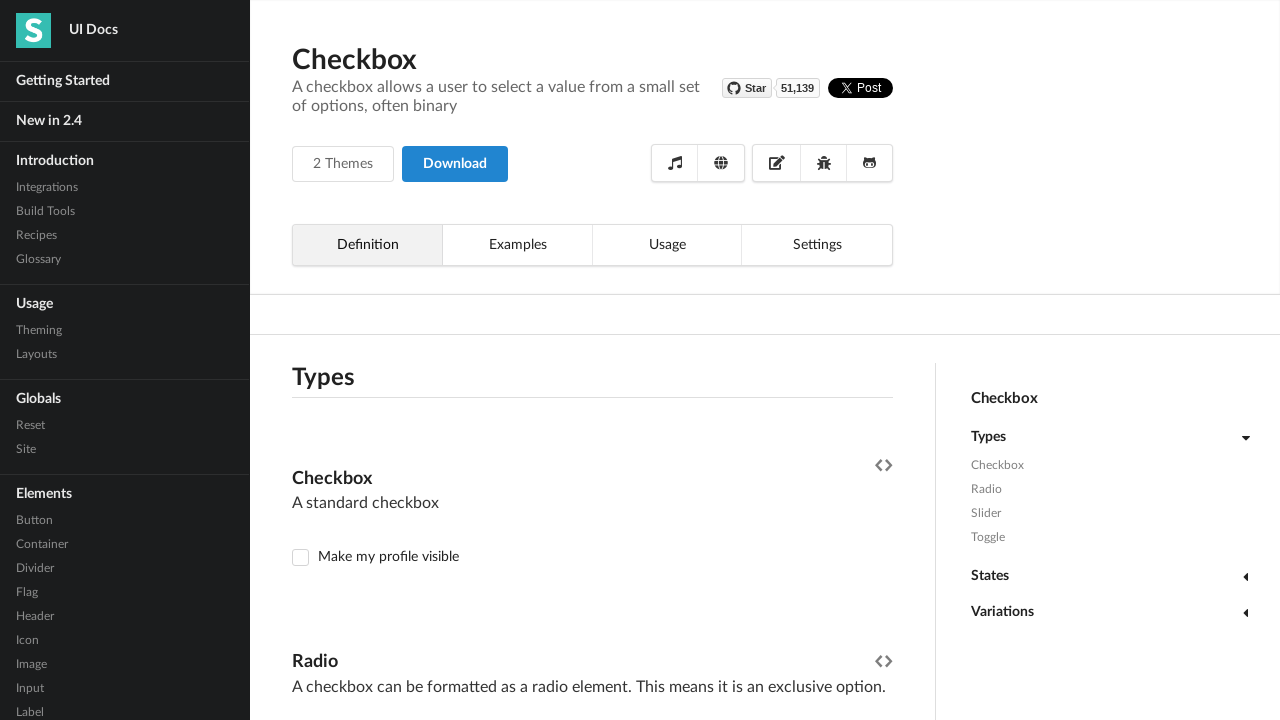

Located all checkbox input elements
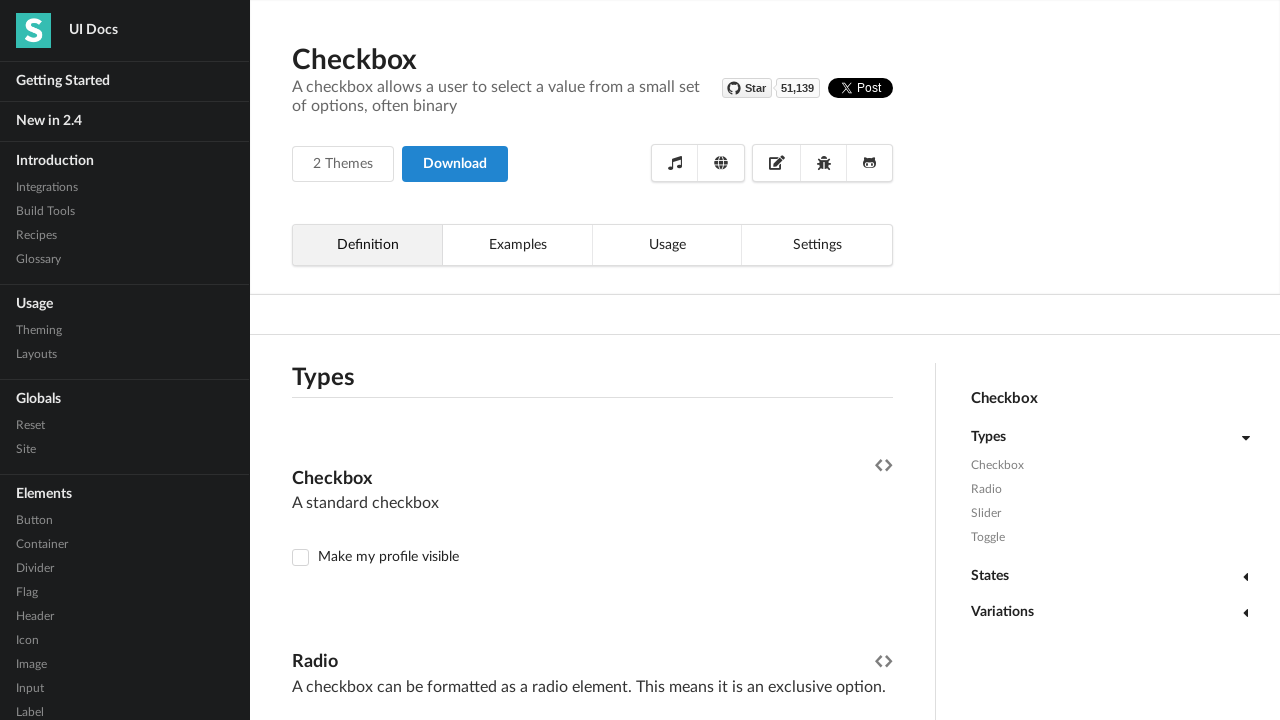

Found 36 checkbox elements on the page
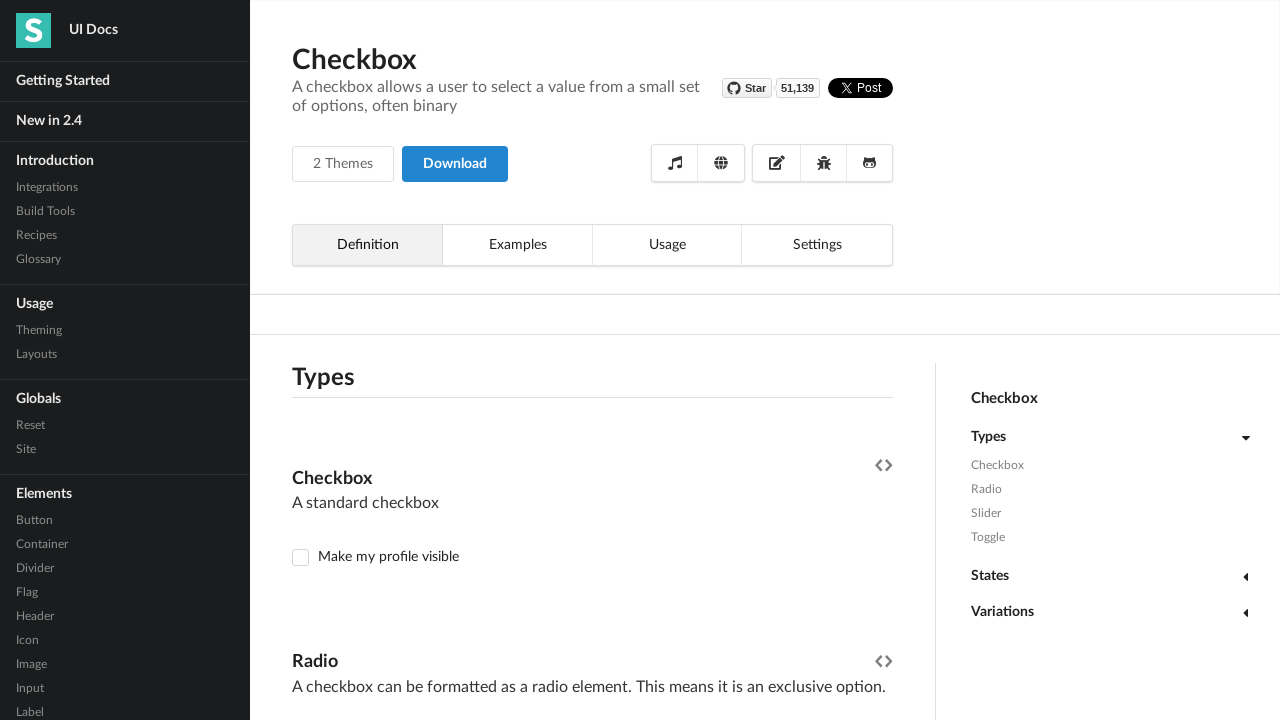

Verified that at least one checkbox element exists
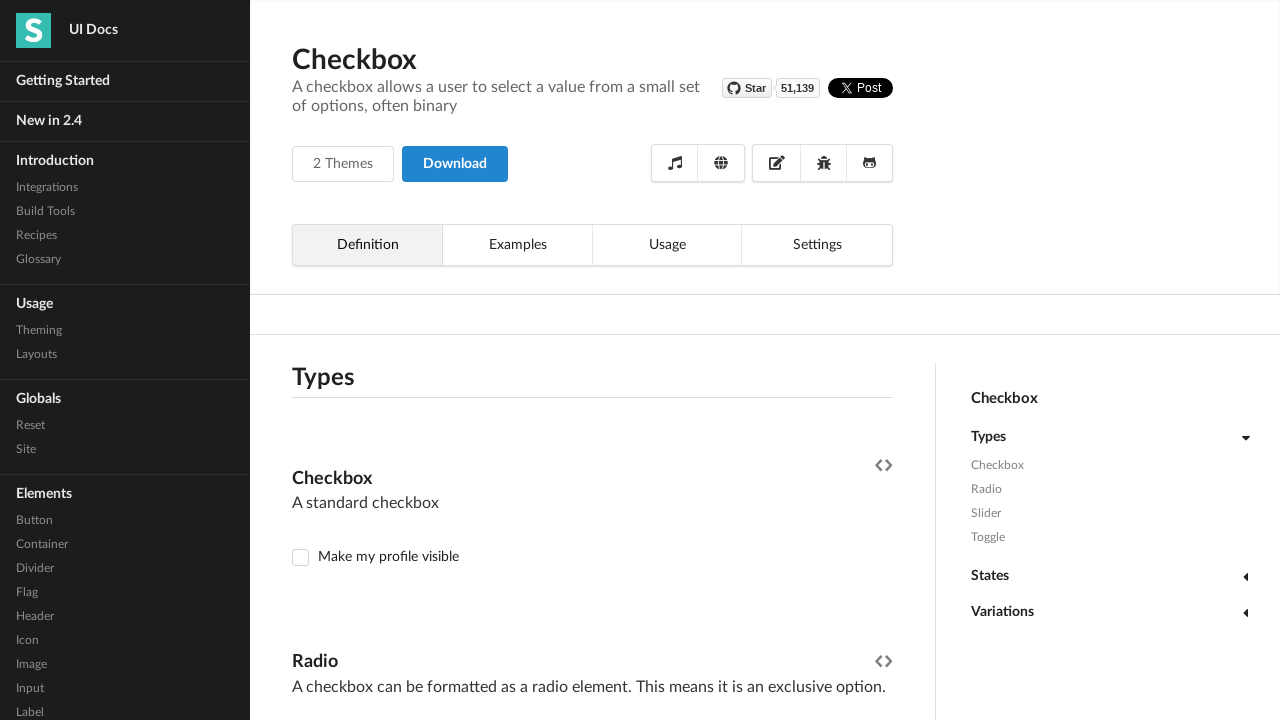

Inspecting checkbox element 1
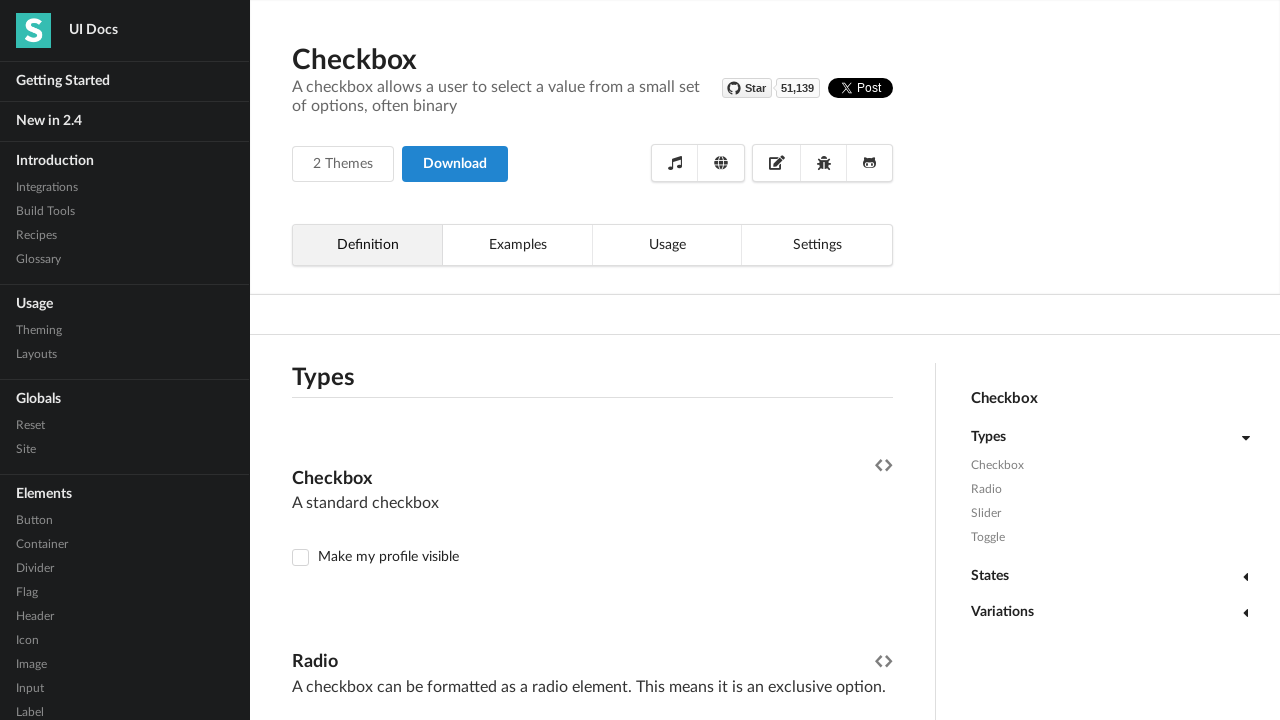

Checkbox 1 is visible and enabled
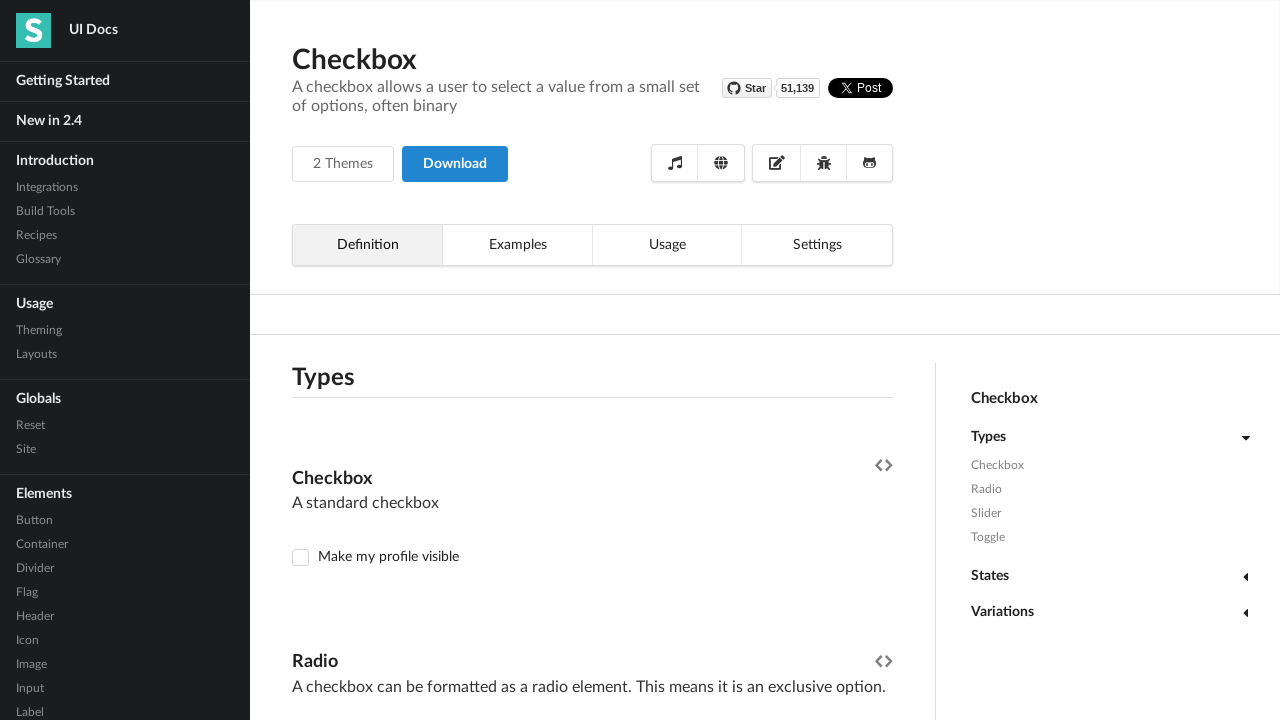

Checkbox 1 initial state: unchecked
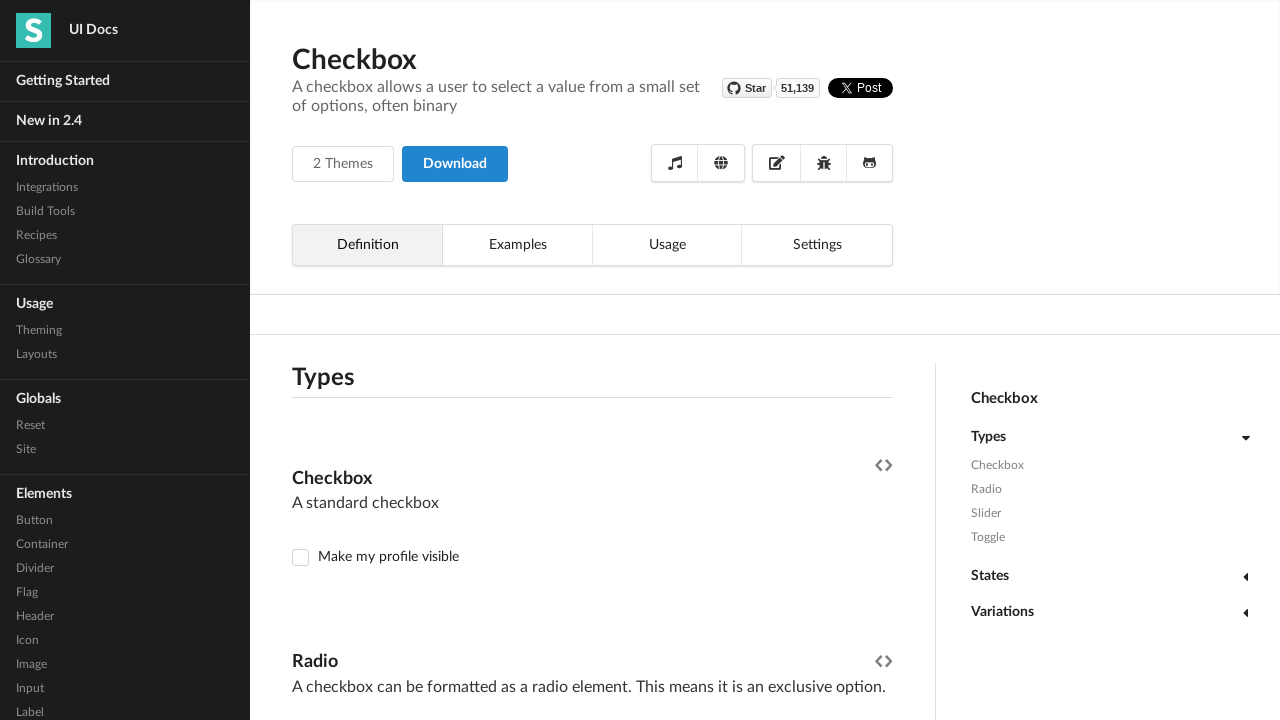

Clicked checkbox 1 at (300, 558) on input[type='checkbox'] >> nth=0
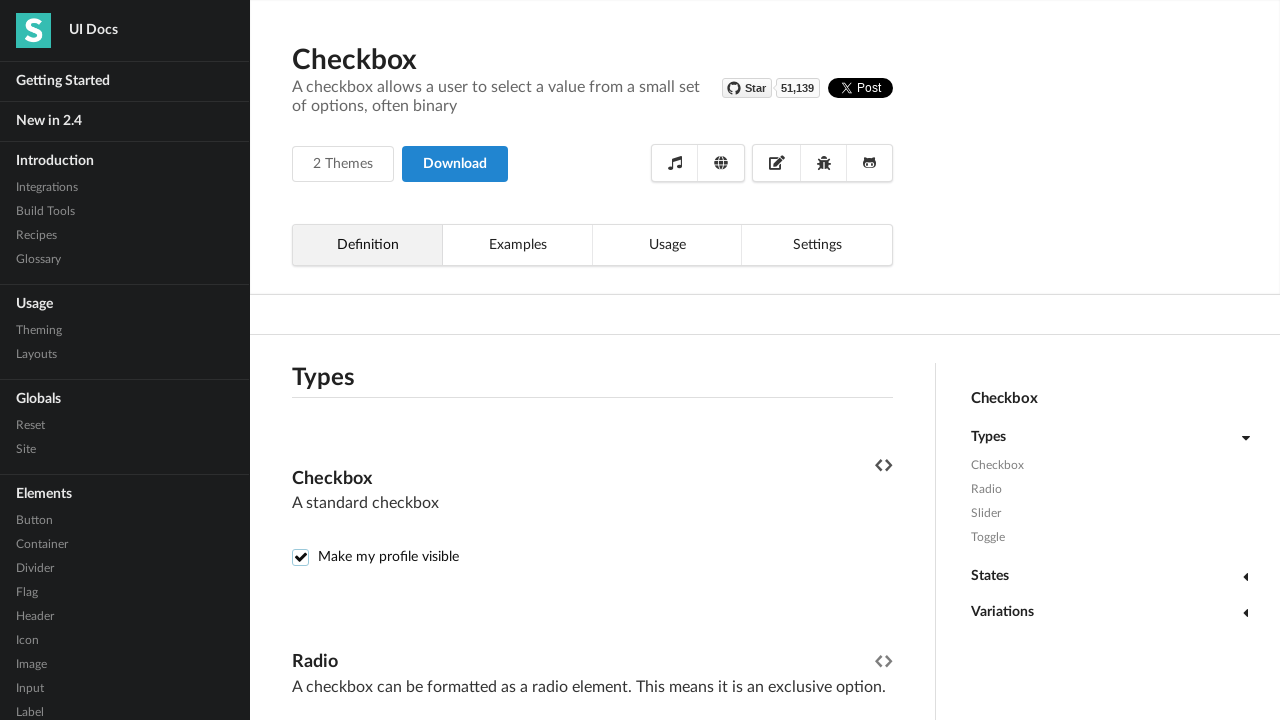

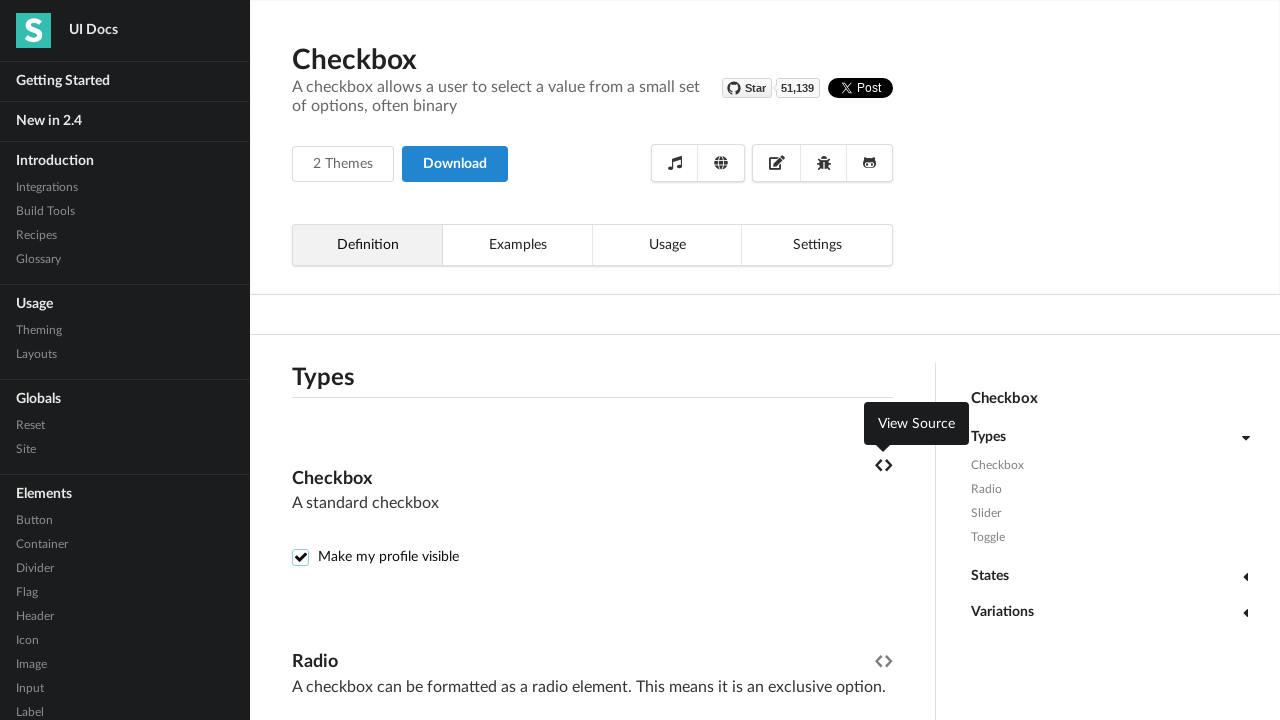